Tests the text box form on demoqa.com by filling in user name, email, current address, and permanent address fields, then submitting the form and verifying the output is displayed.

Starting URL: https://demoqa.com/text-box

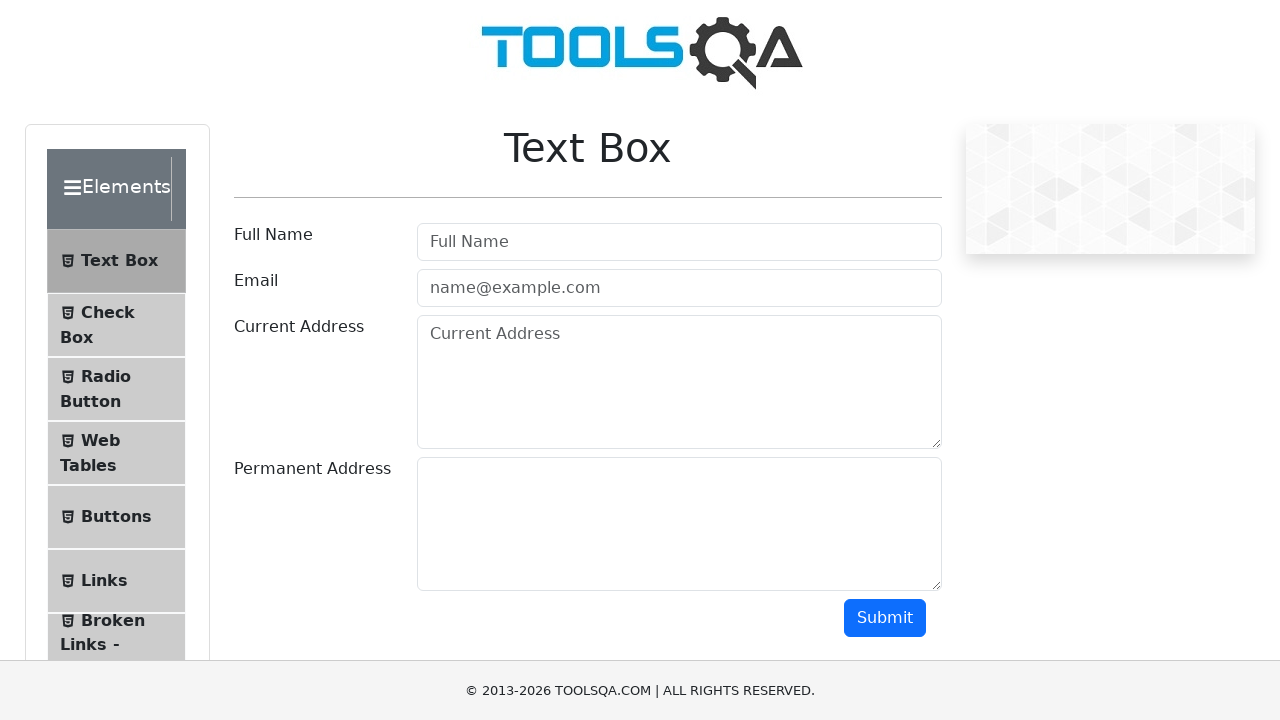

Filled username field with 'vaishu' on #userName
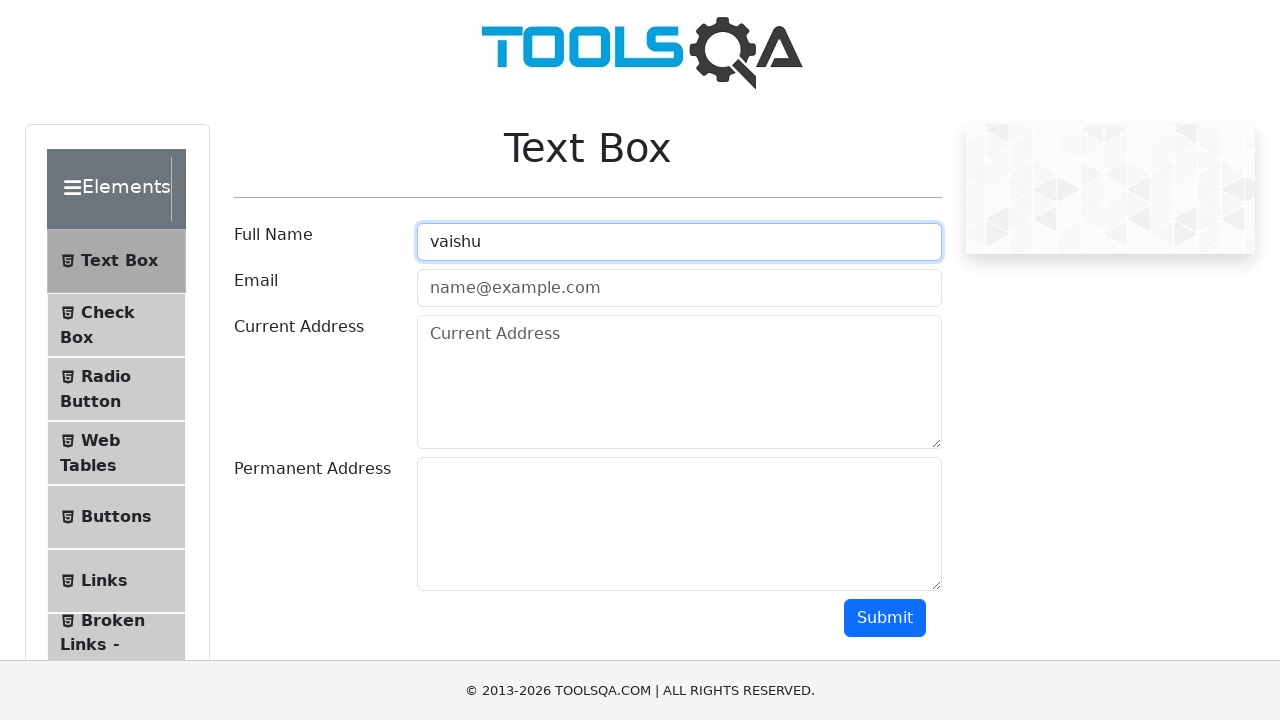

Filled email field with 'abc@gmail.com' on #userEmail
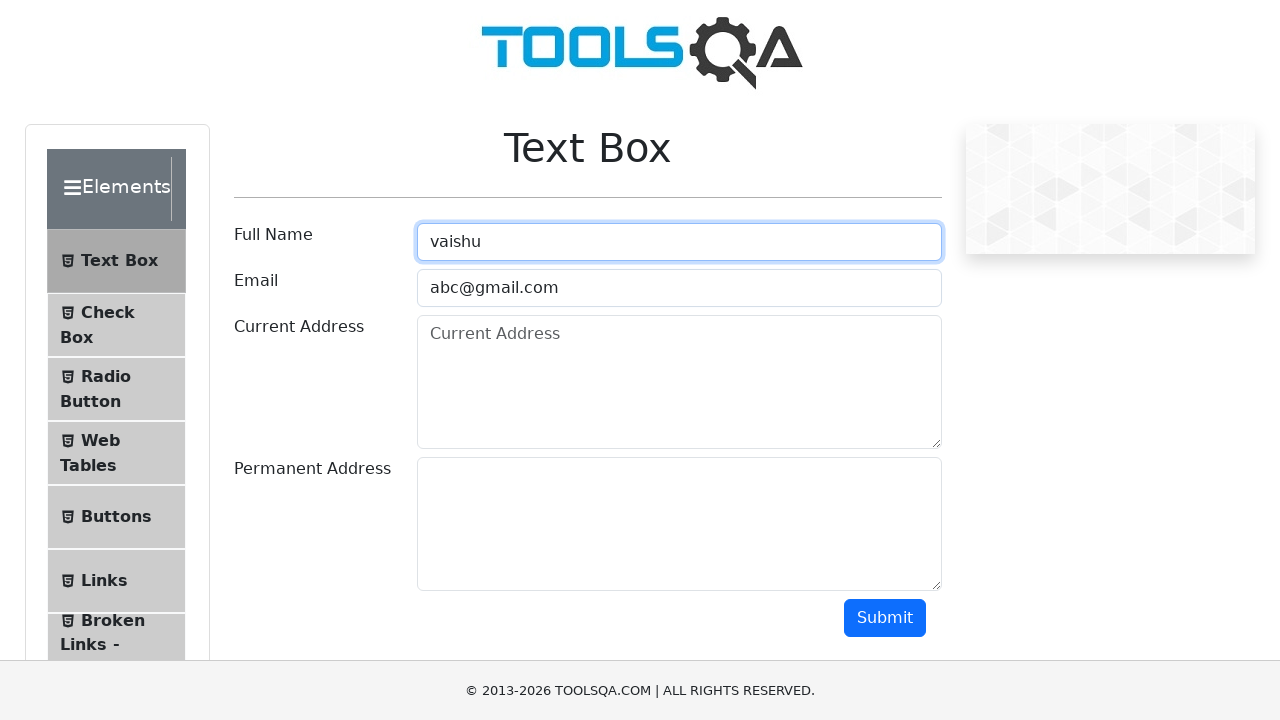

Filled current address field with 'kavali' on #currentAddress
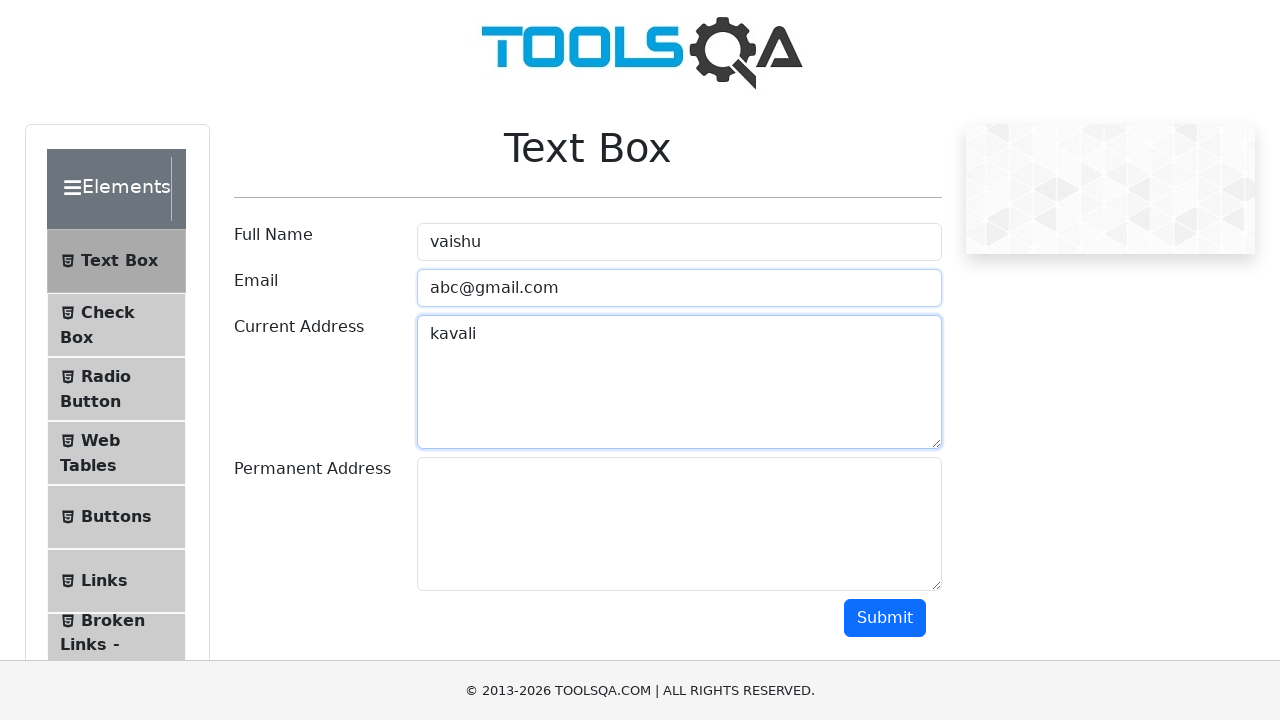

Filled permanent address field with 'kavalinelloreandharapradeshINDIA' on textarea#permanentAddress
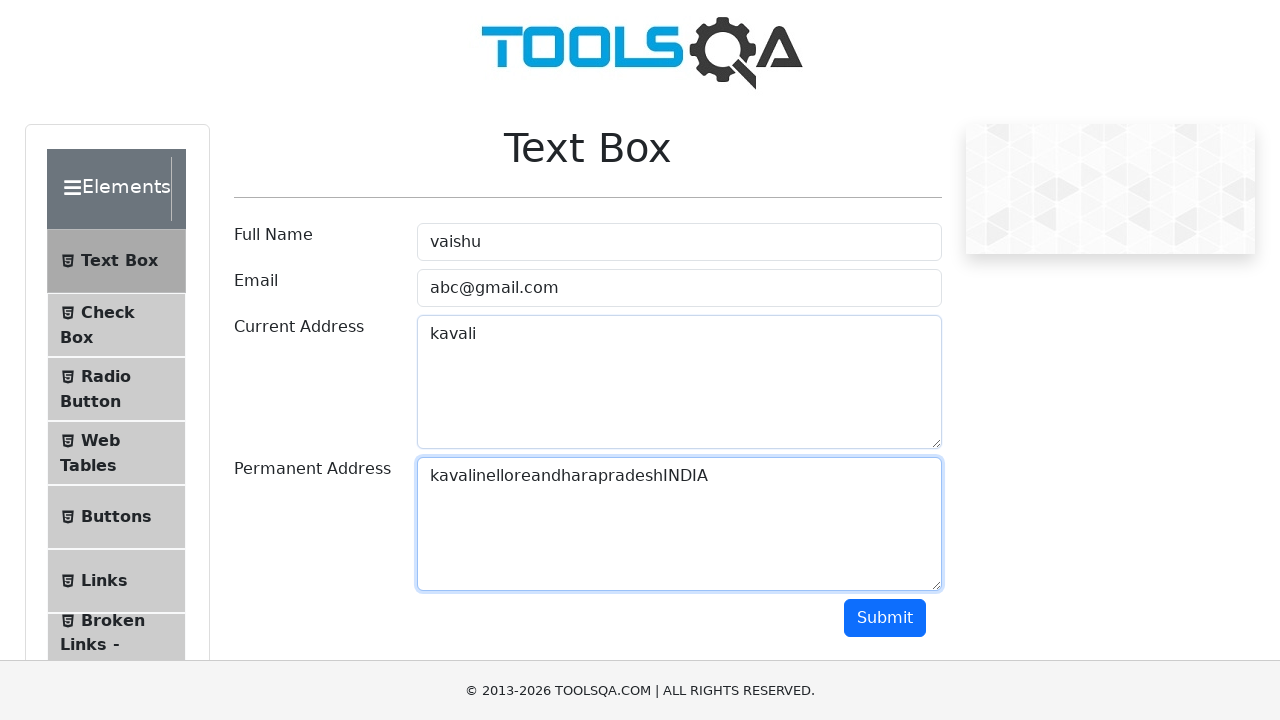

Clicked submit button to submit the form at (885, 618) on #submit
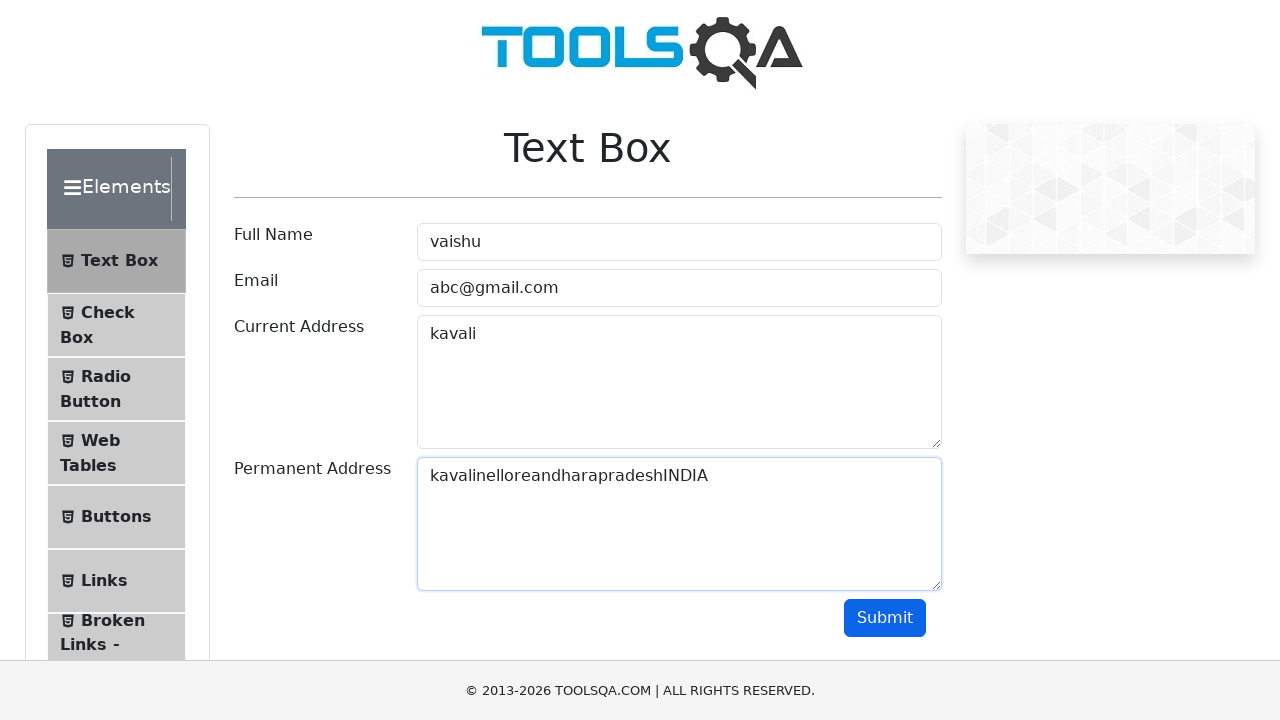

Form output appeared on the page
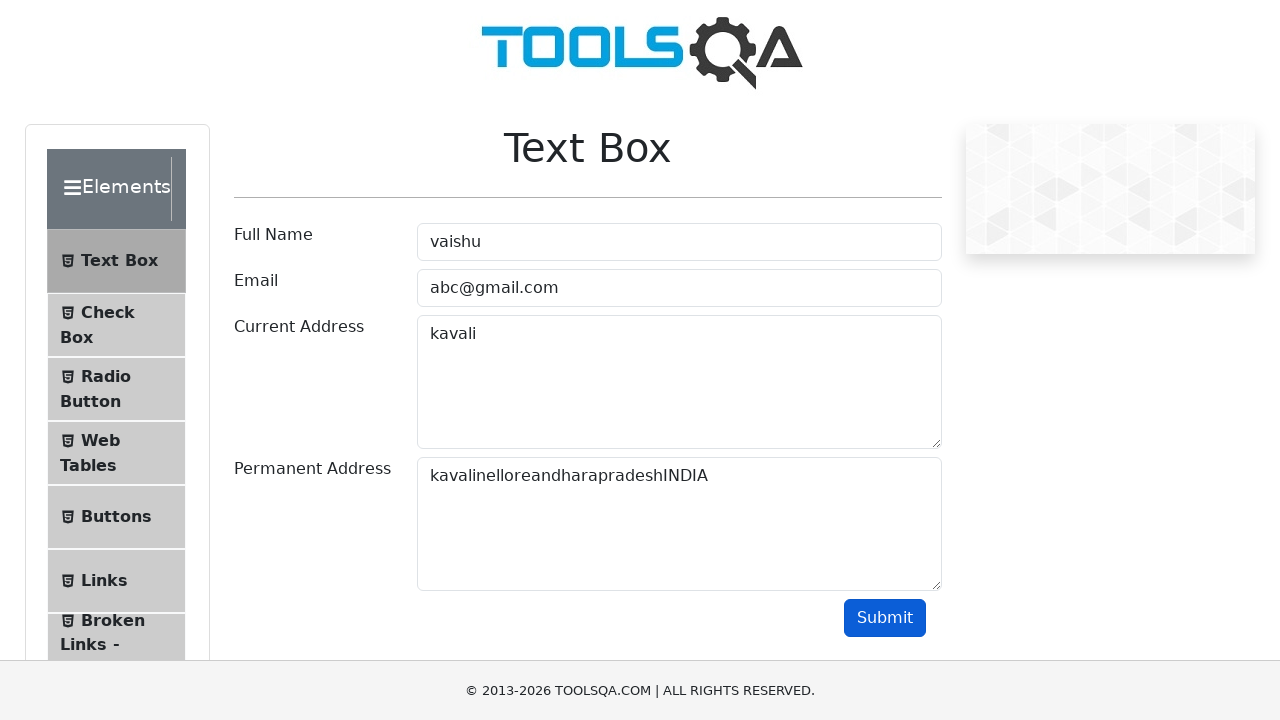

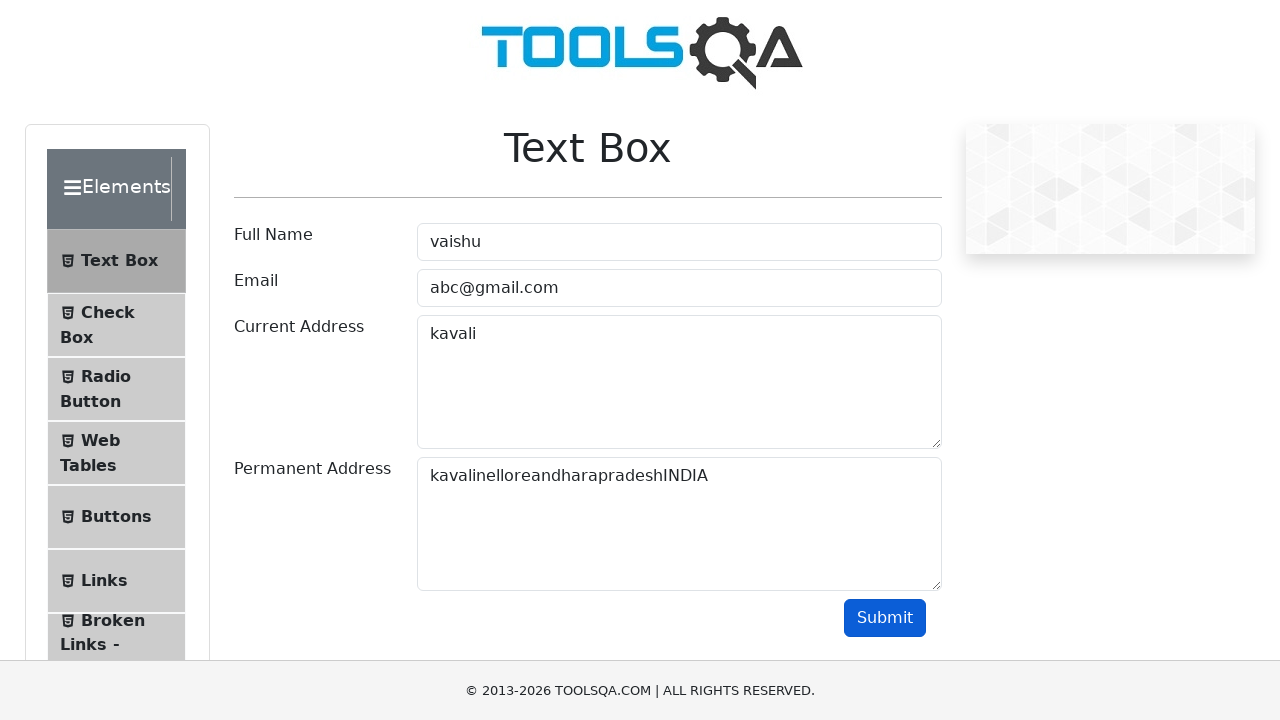